Opens a test page, performs a right-click to open context menu, then navigates the context menu using keyboard (arrow down and enter). This demonstrates mouse and keyboard automation.

Starting URL: https://omayo.blogspot.com/2013/05/page-one.html

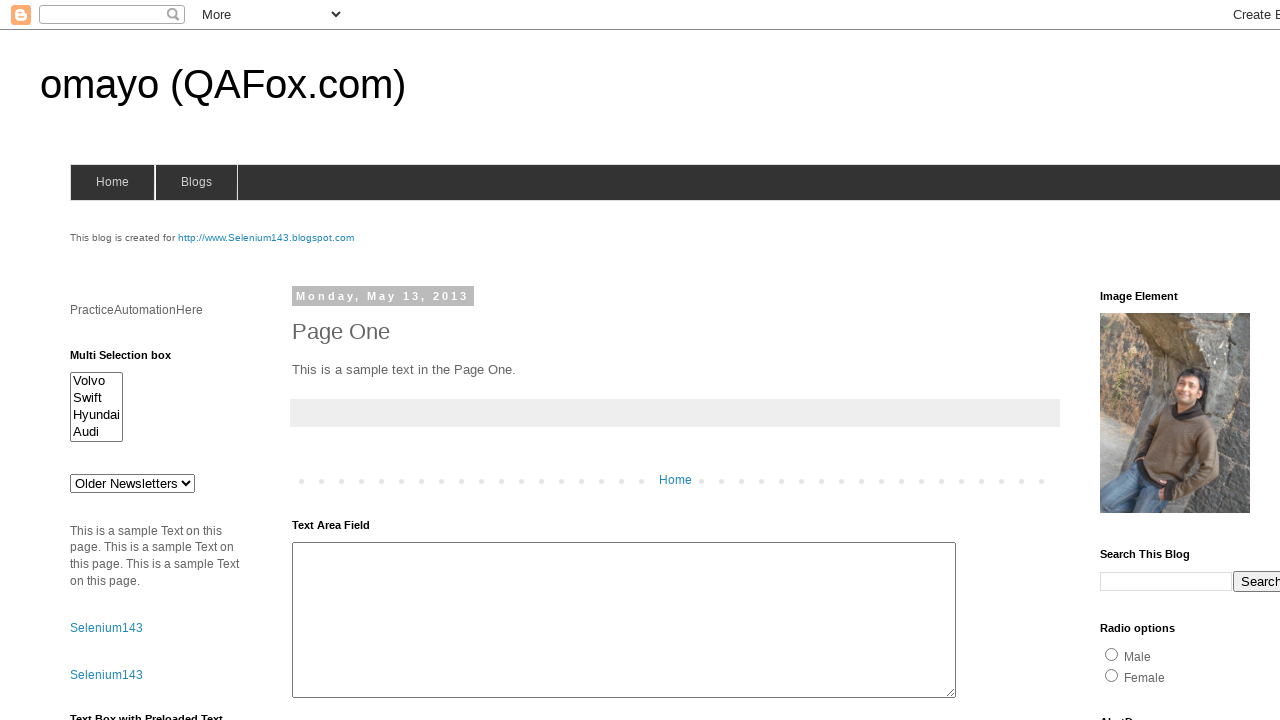

Set viewport size to 1920x1080
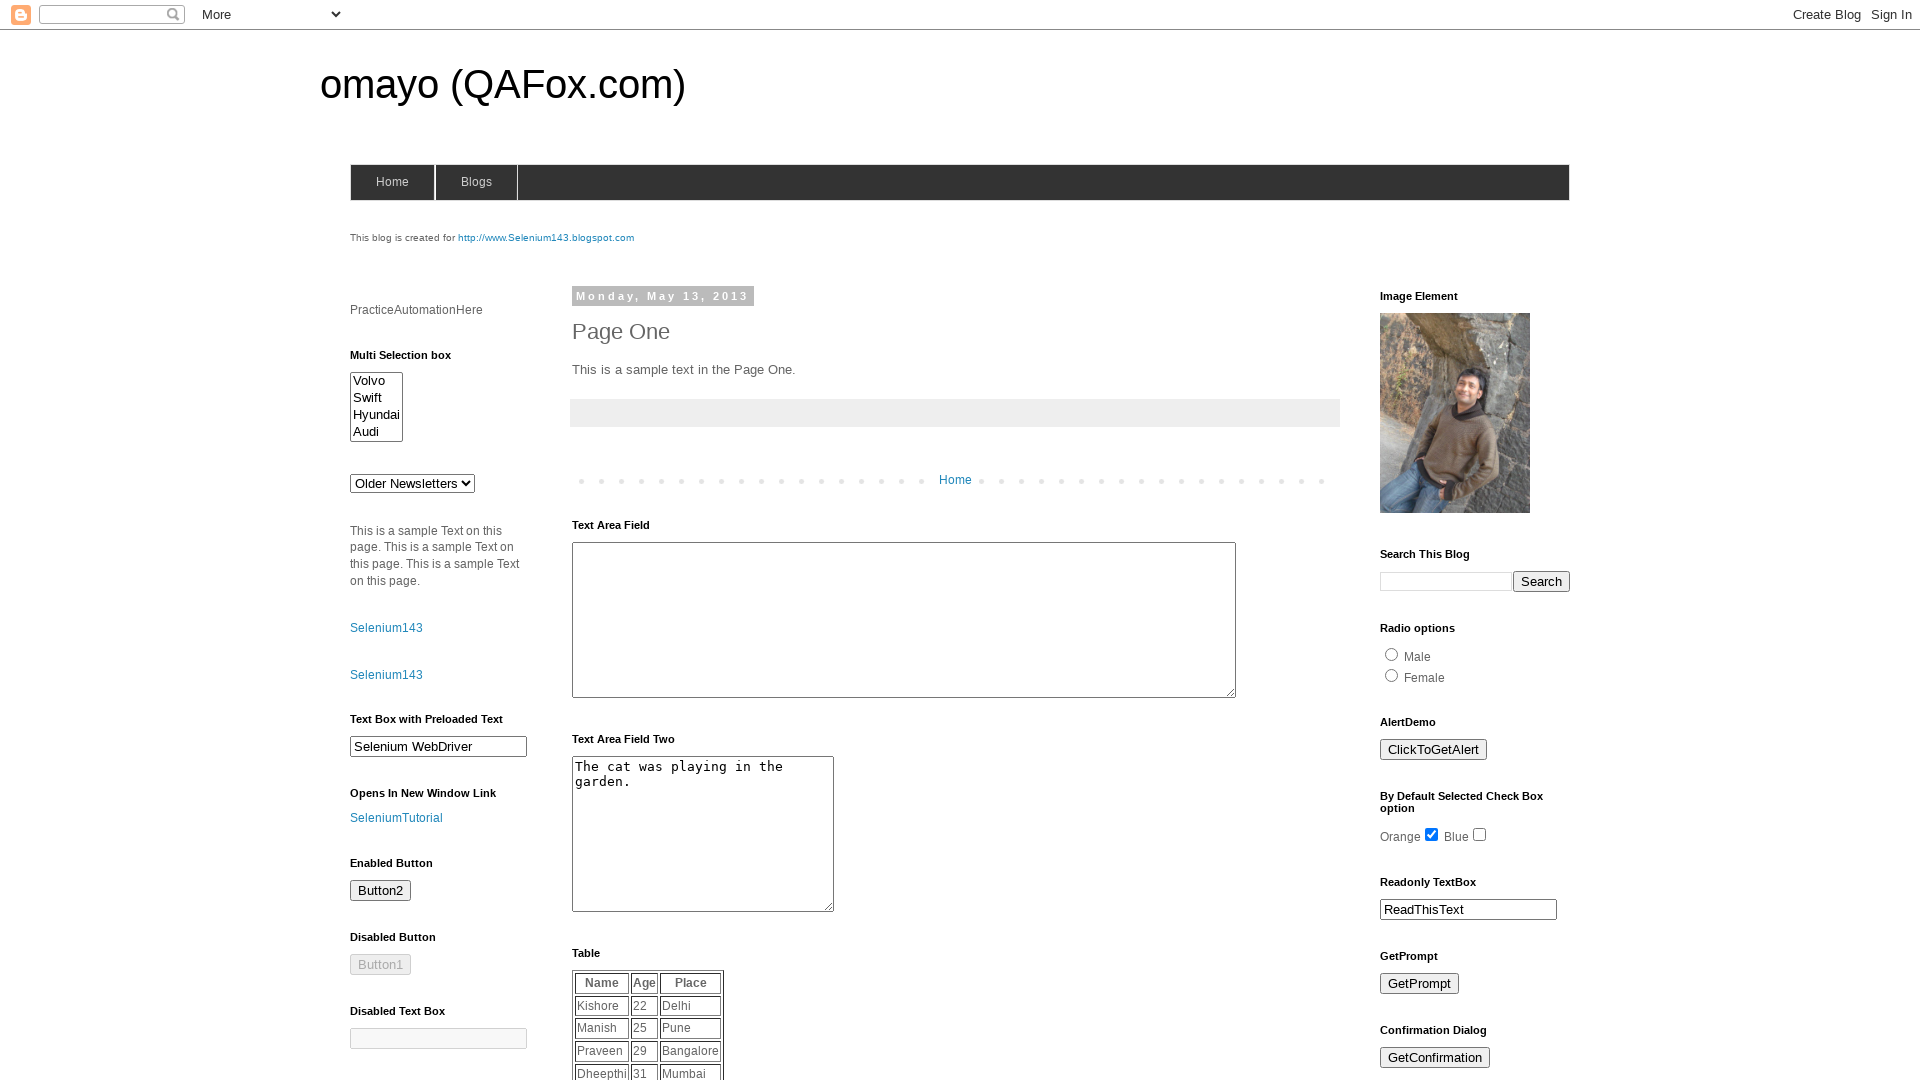

Page loaded (domcontentloaded state)
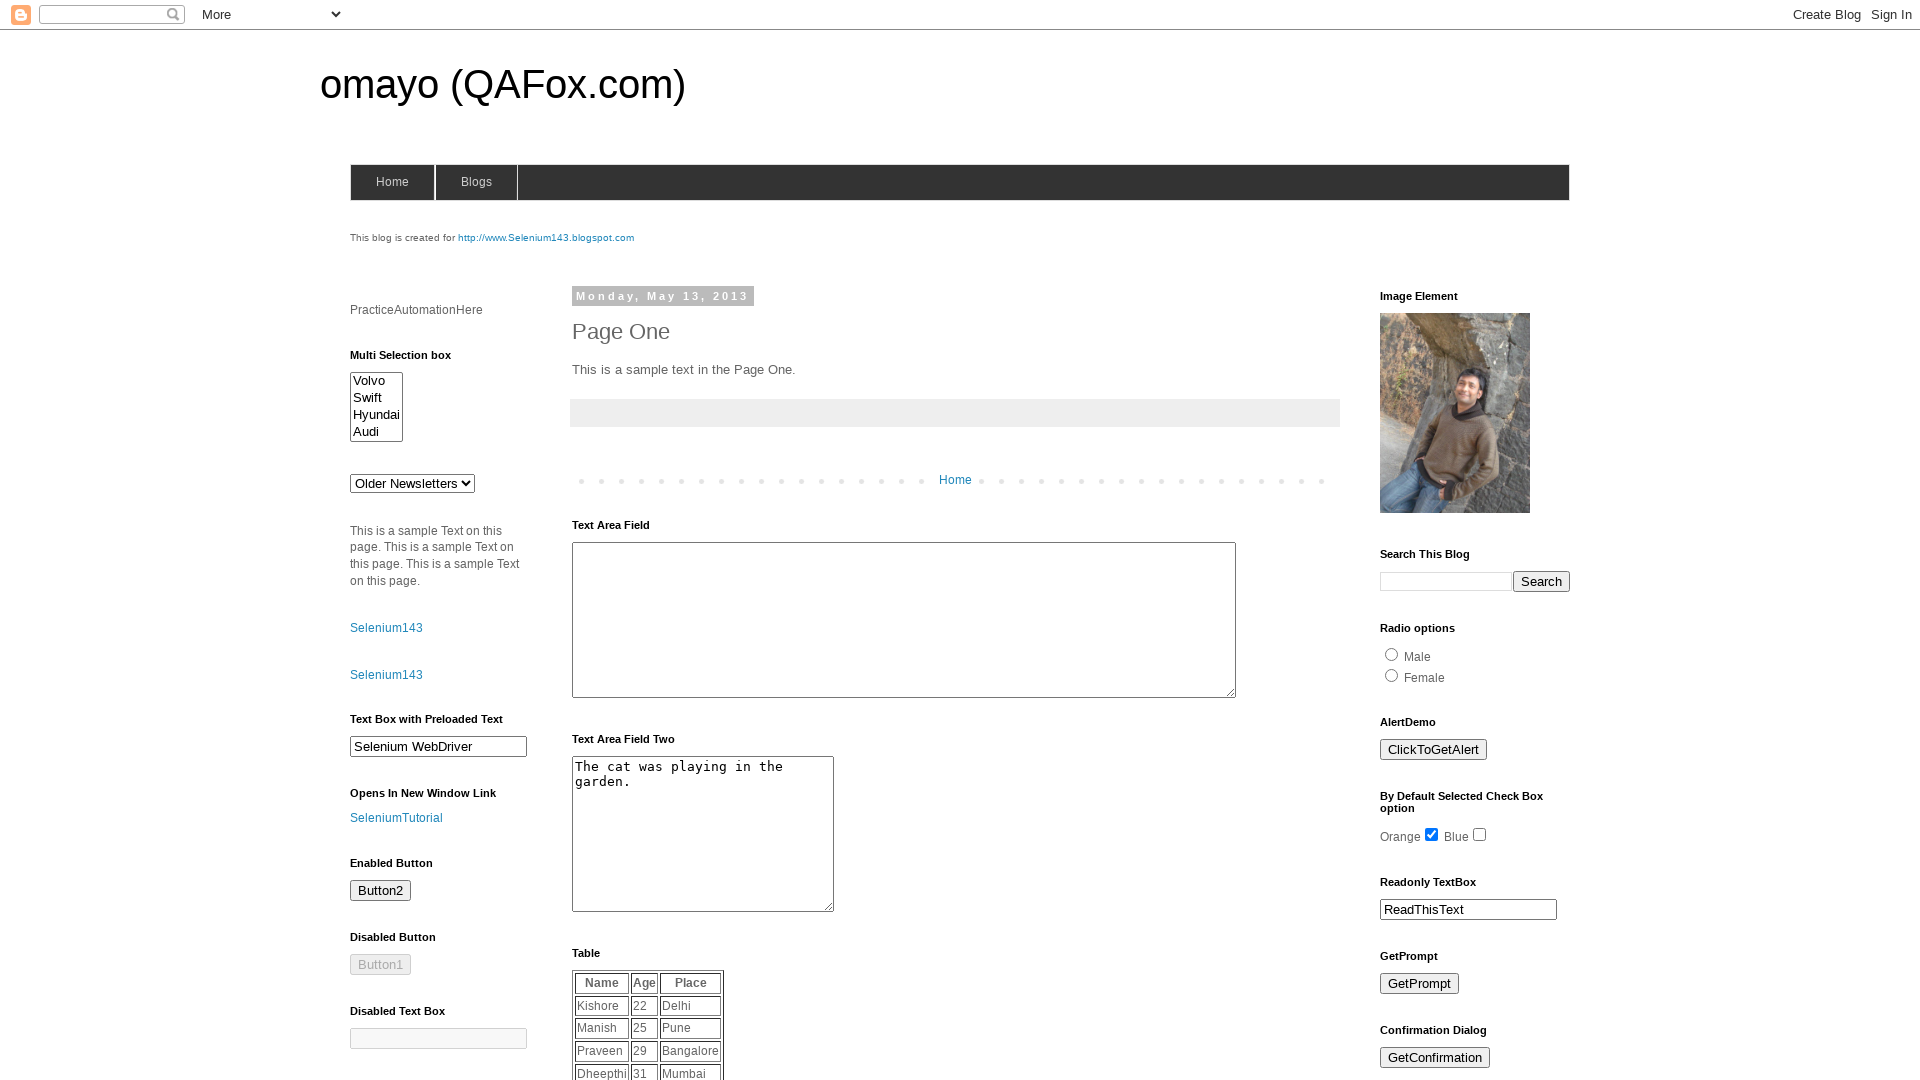

Moved mouse to position (200, 300) at (200, 300)
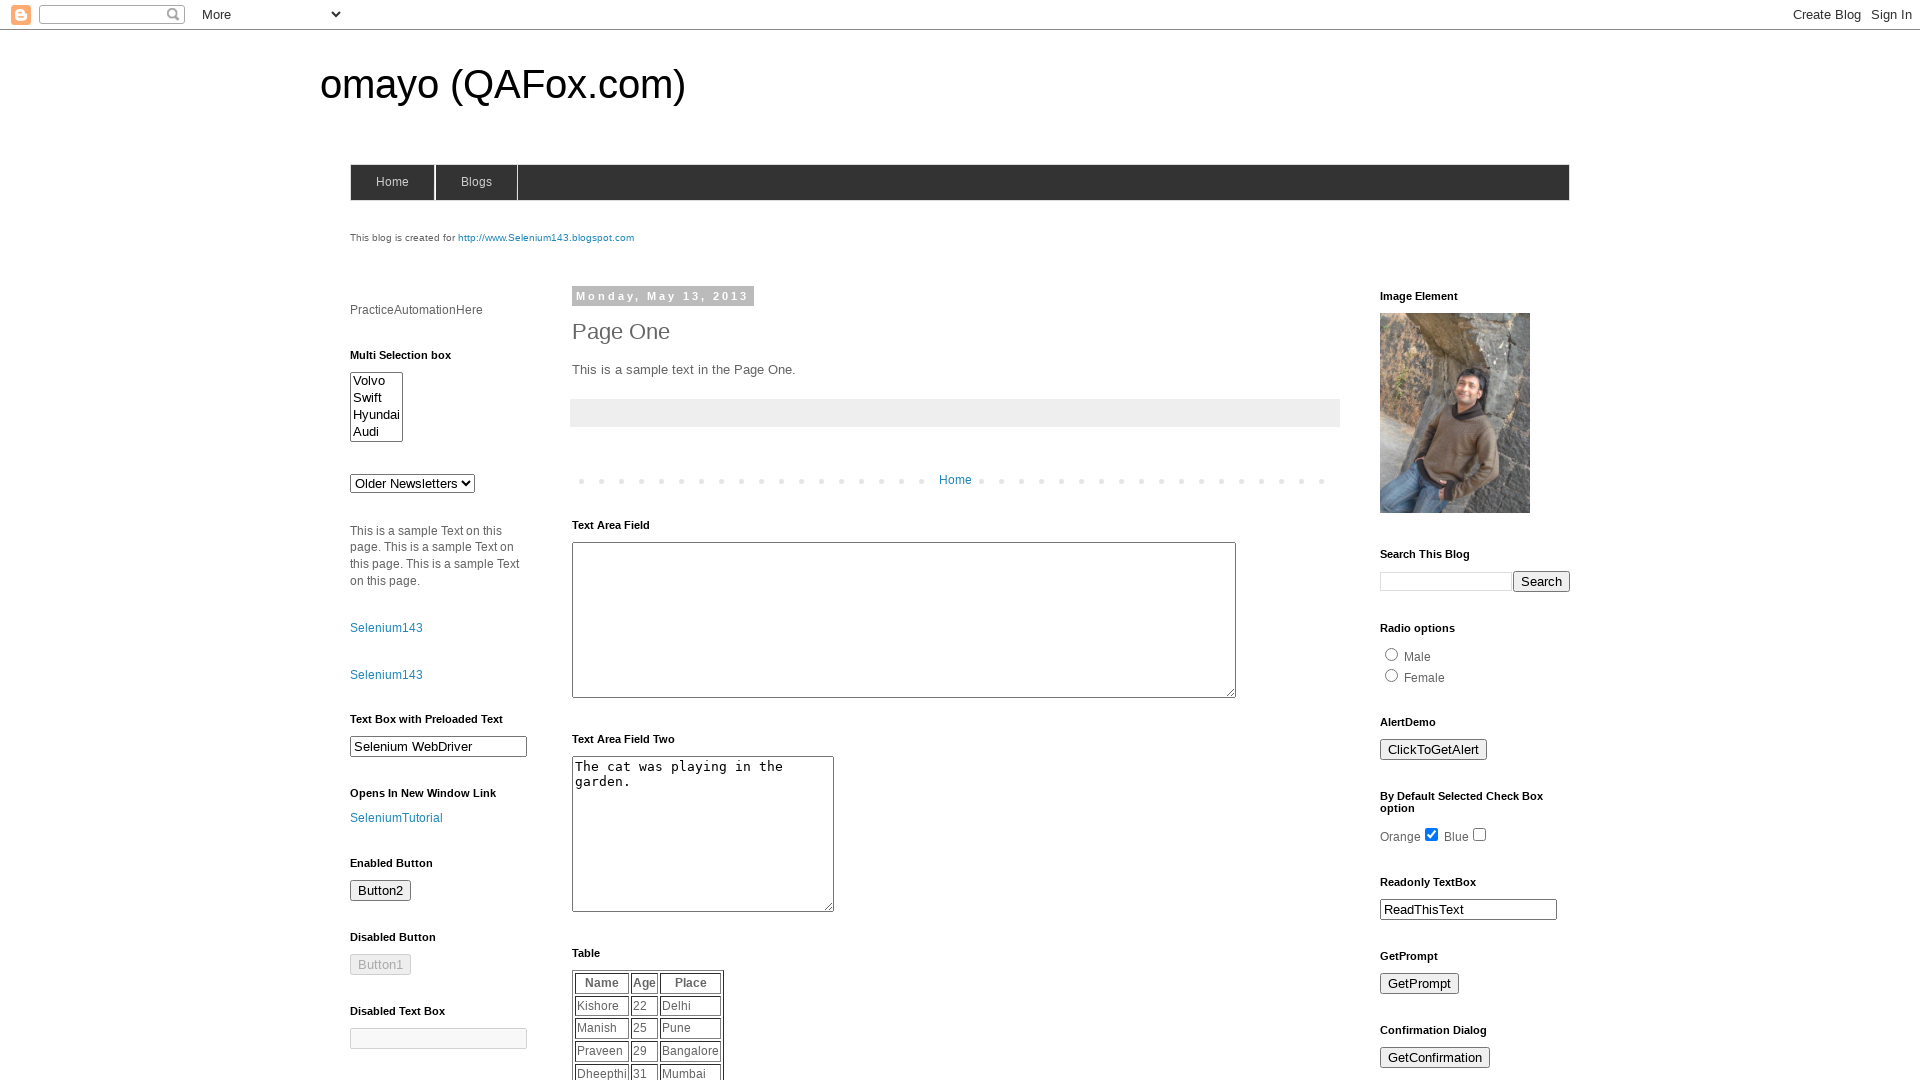

Right-clicked at position (200, 300) to open context menu at (200, 300)
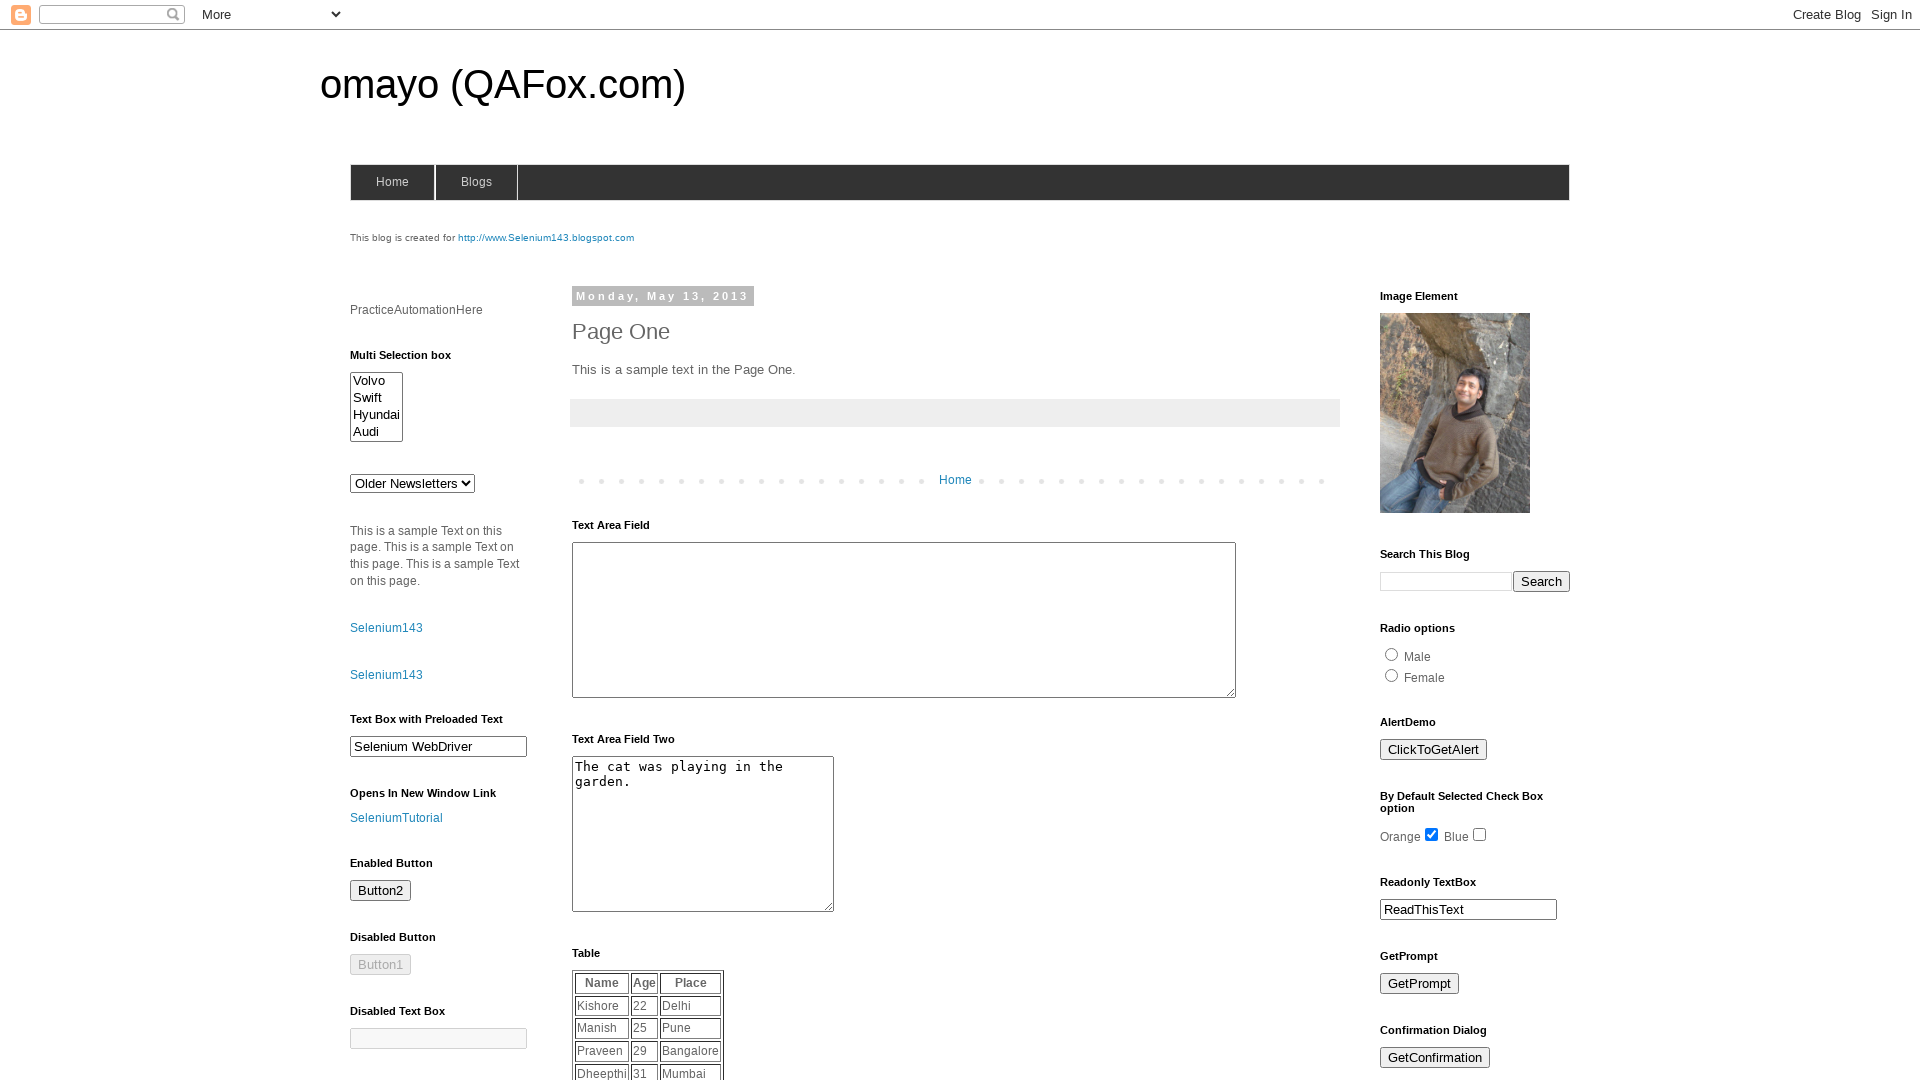

Pressed ArrowDown key to navigate context menu
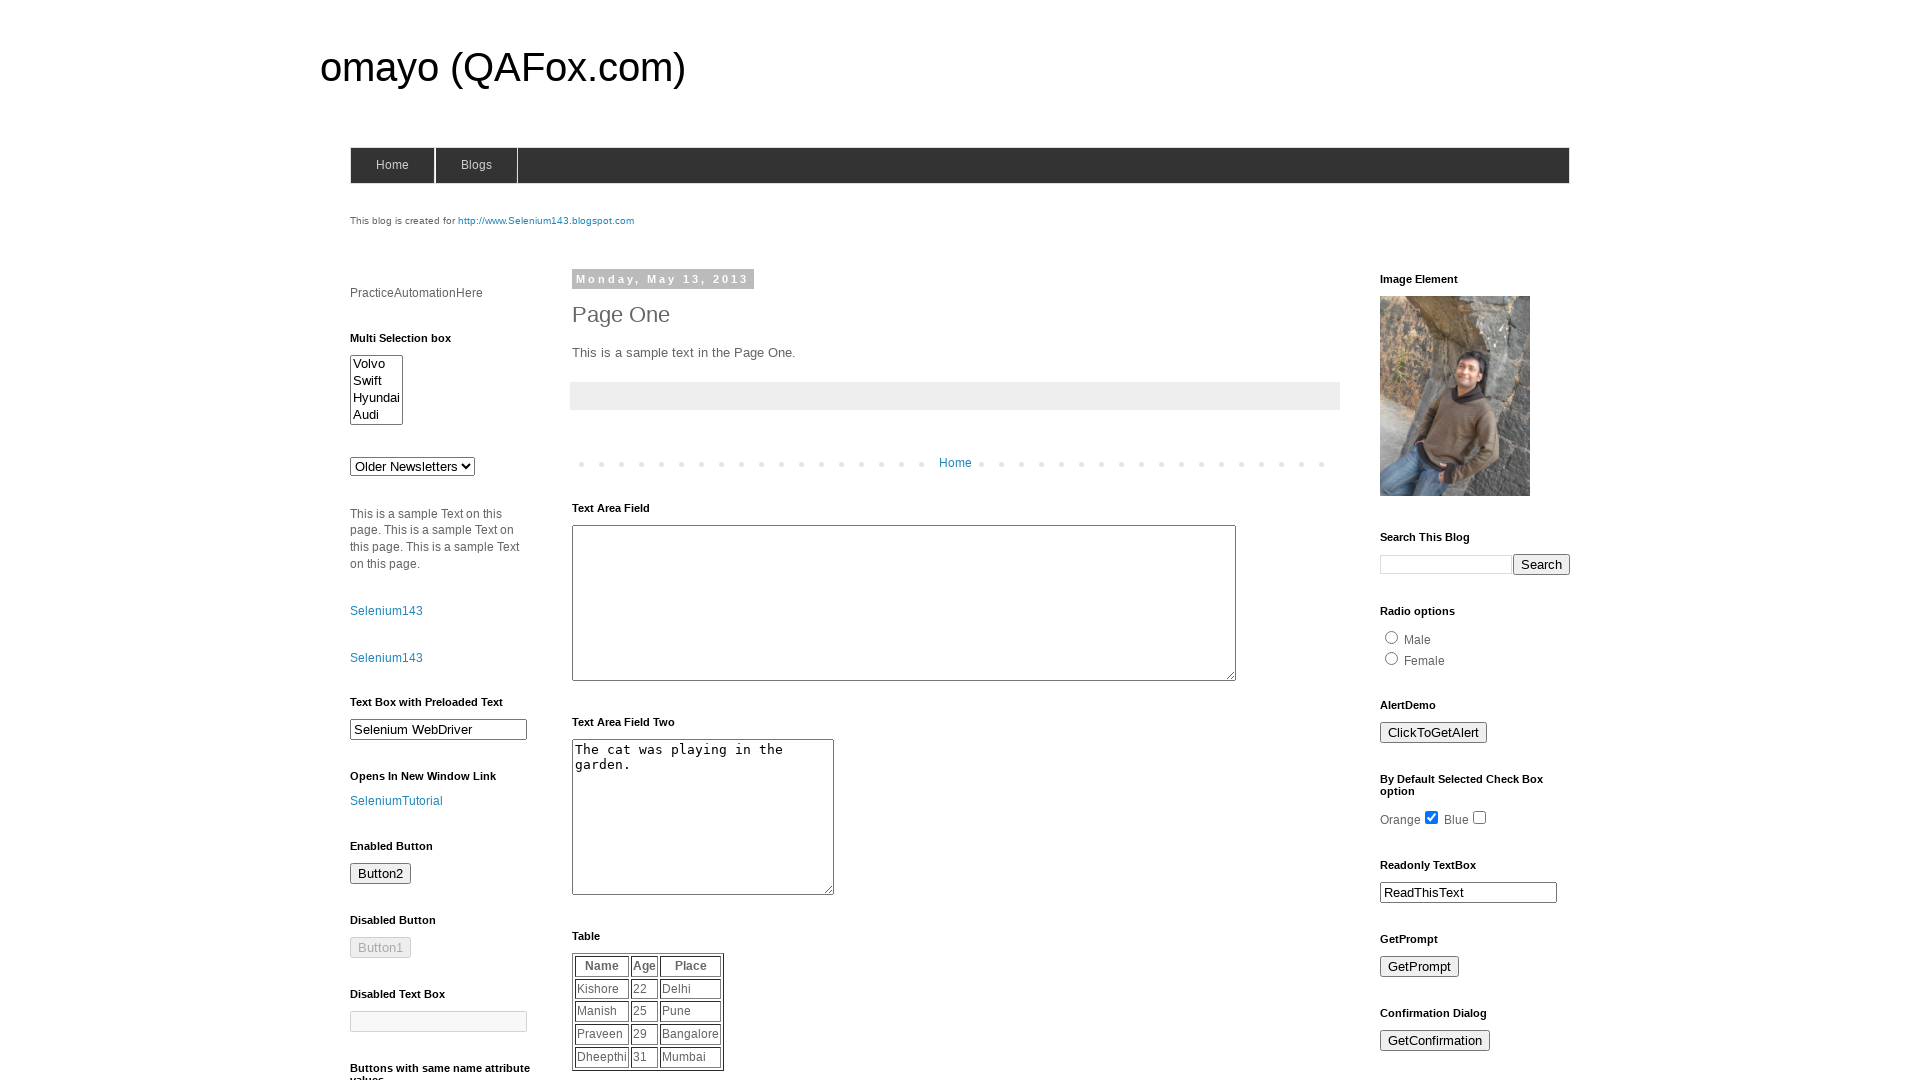

Pressed Enter key to select context menu item
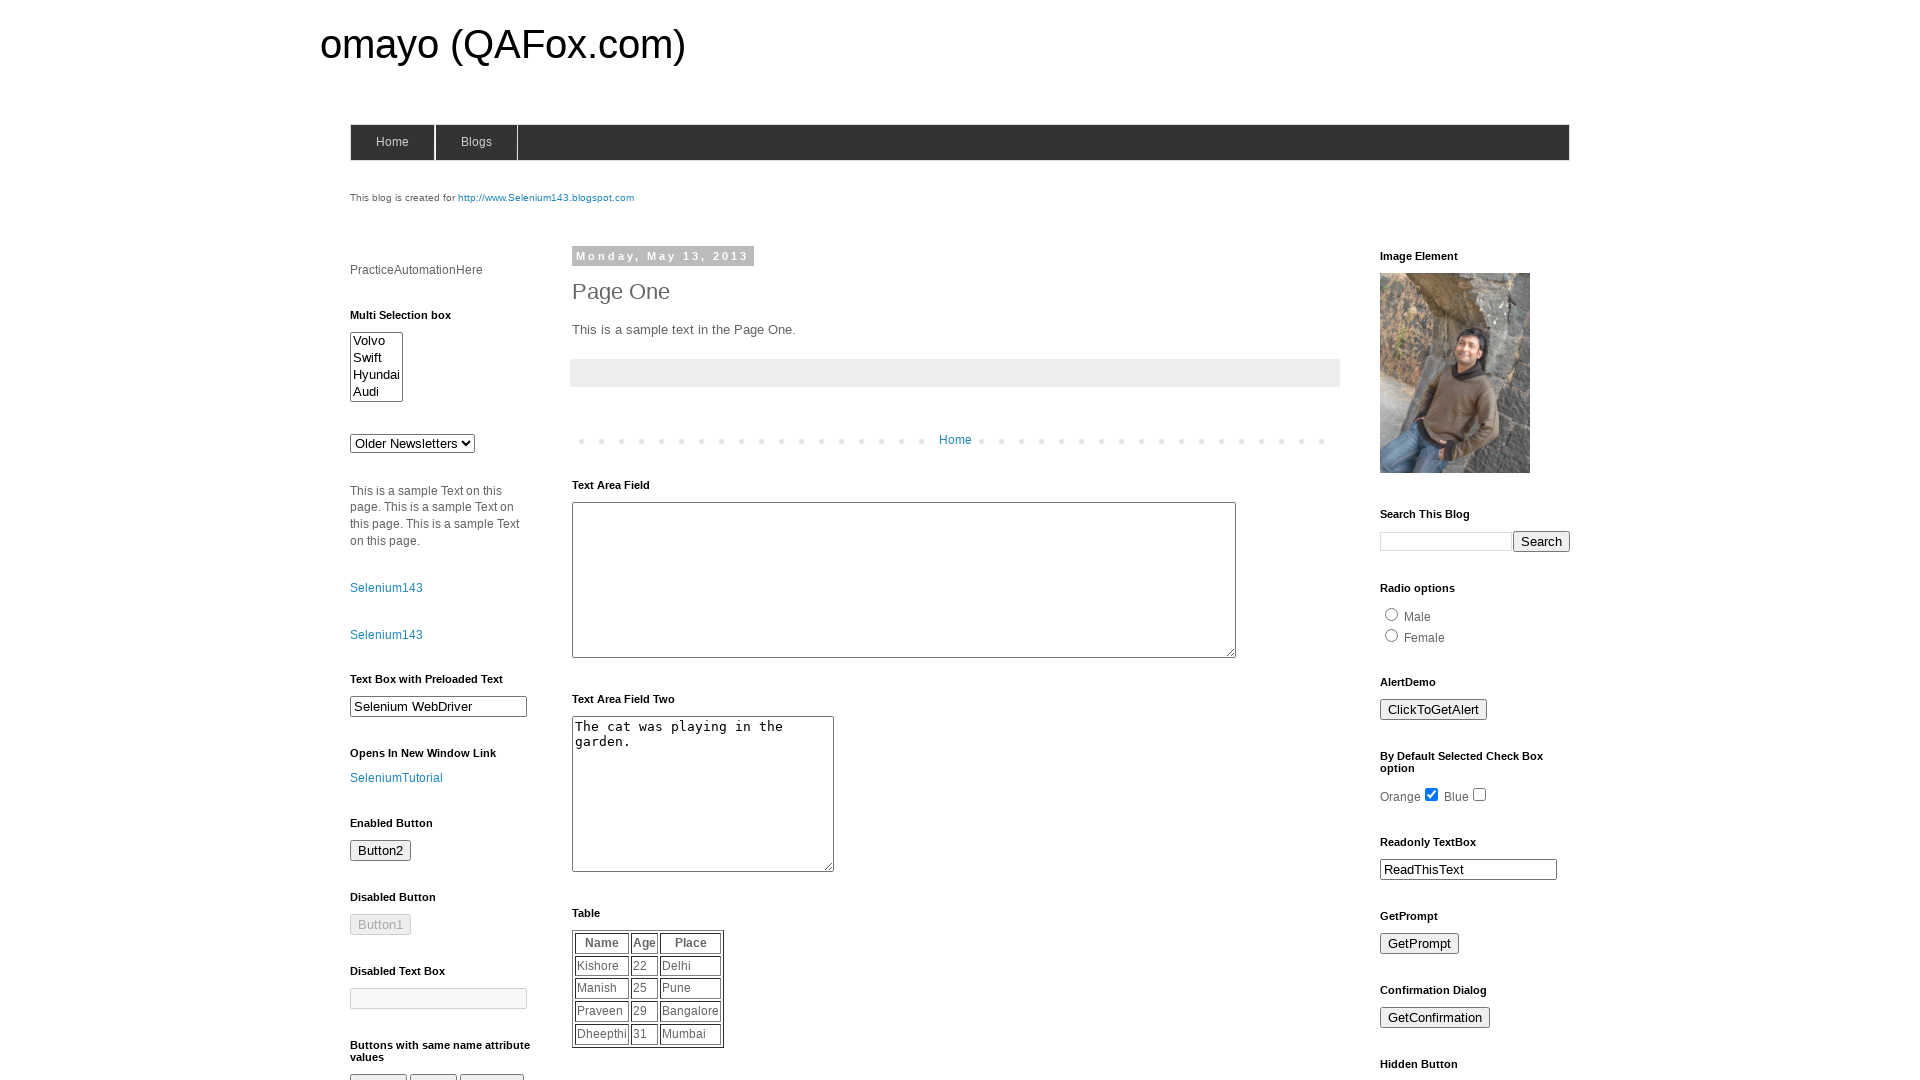

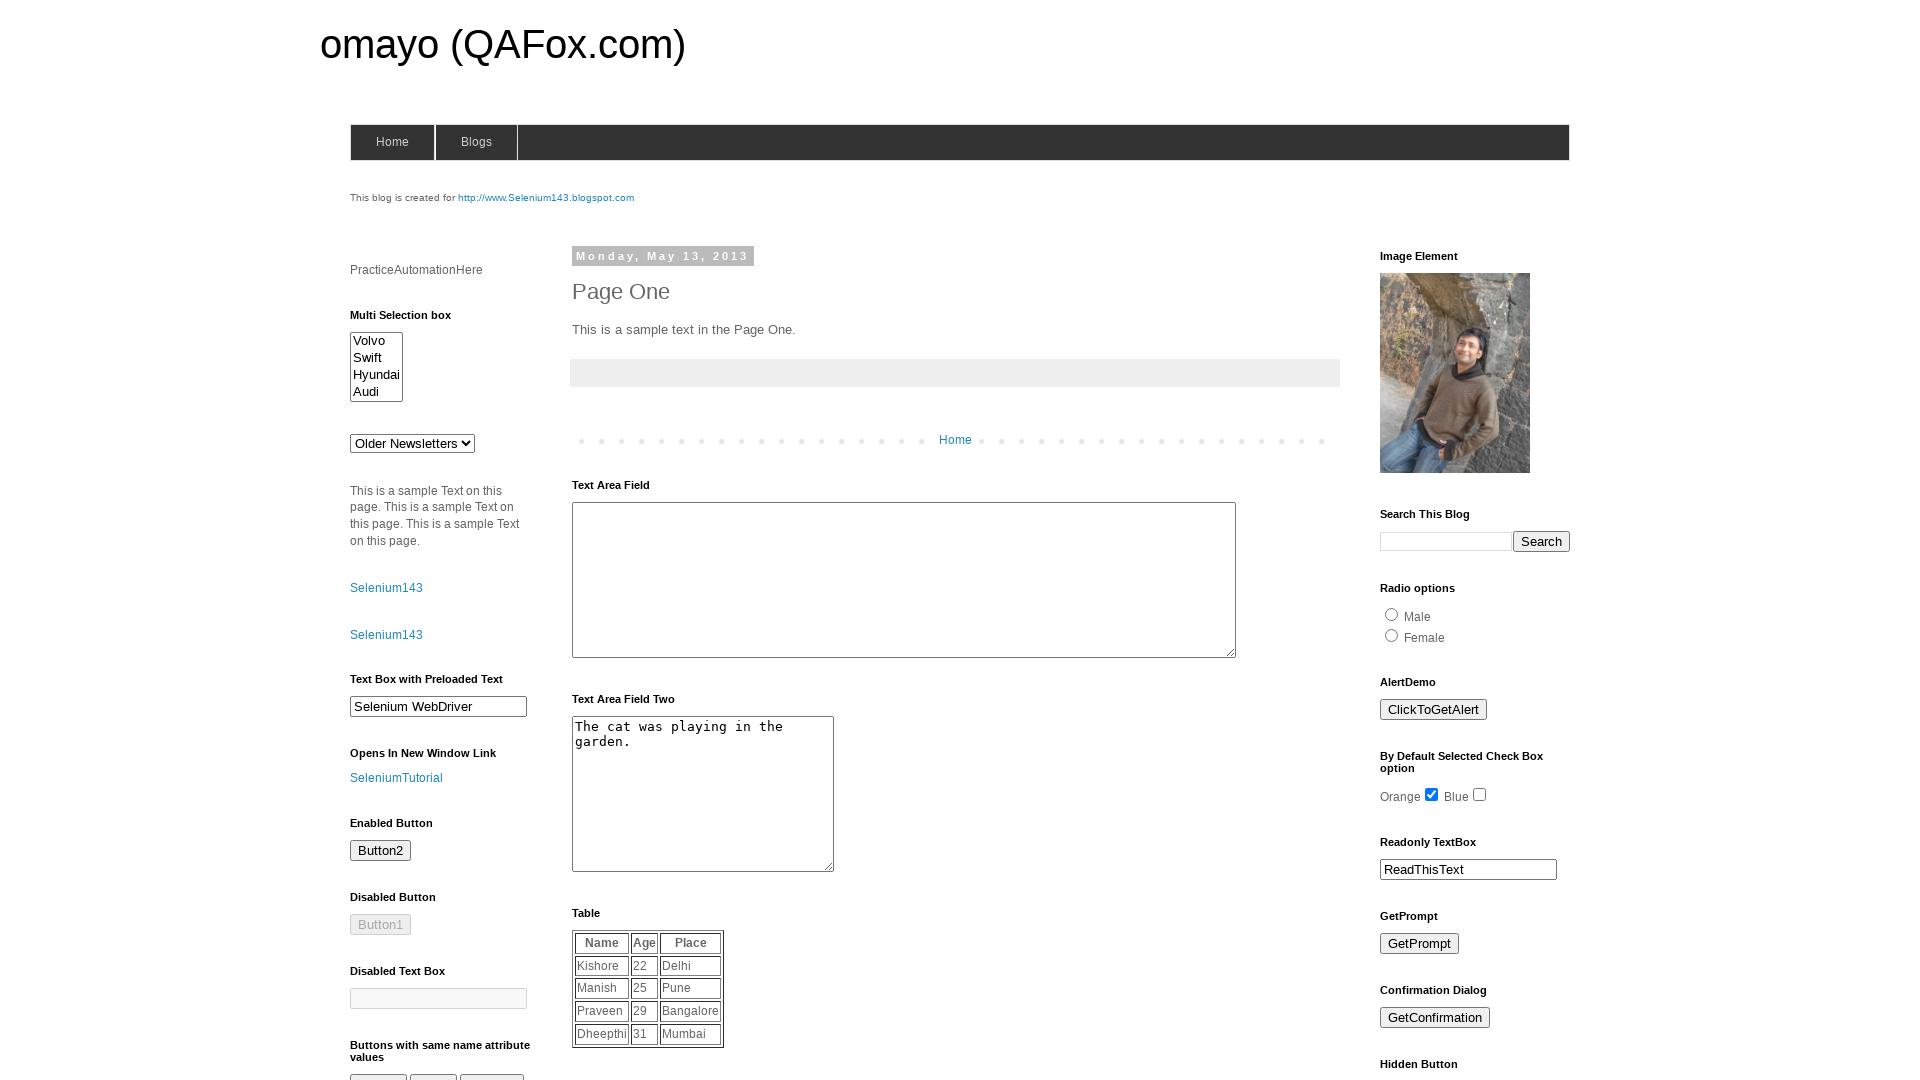